Tests enabling and disabling an input field, types text when enabled, then disables it again while verifying status messages

Starting URL: http://the-internet.herokuapp.com/dynamic_controls

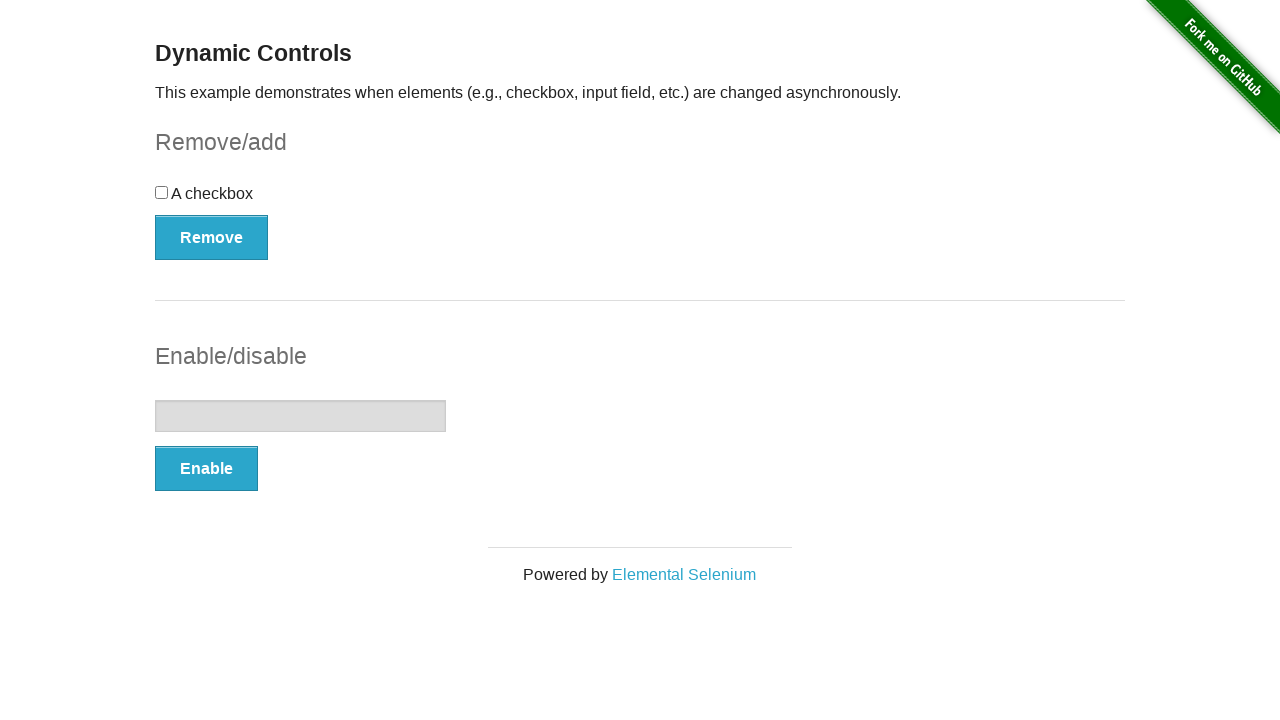

Clicked Enable button to enable the input field at (206, 469) on xpath=//*[@id="input-example"]/button
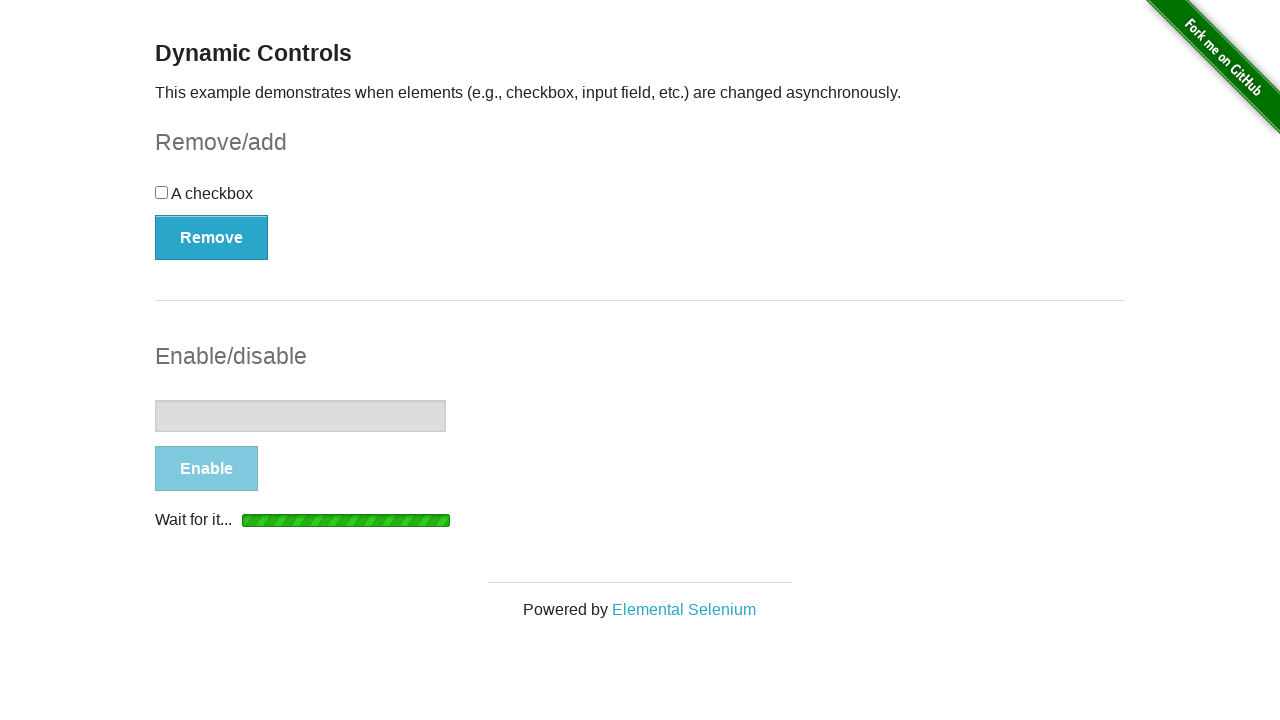

Status message appeared indicating field is enabled
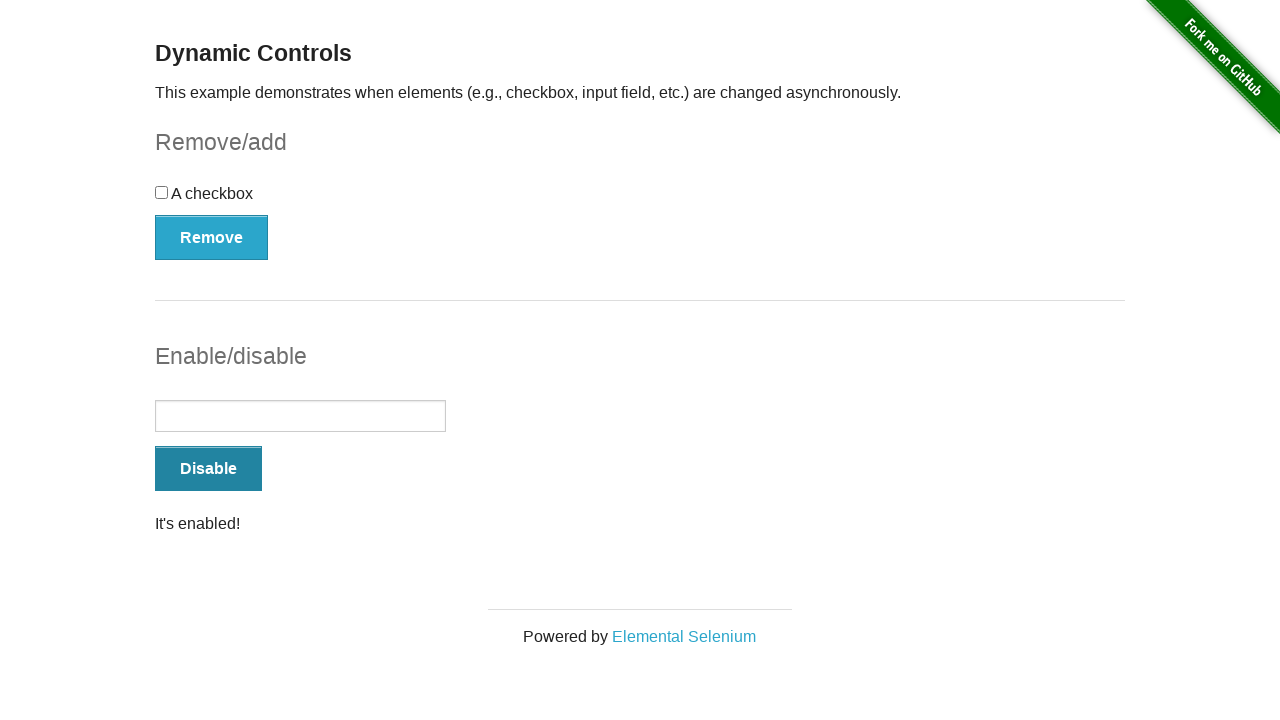

Waited 3 seconds for UI to stabilize
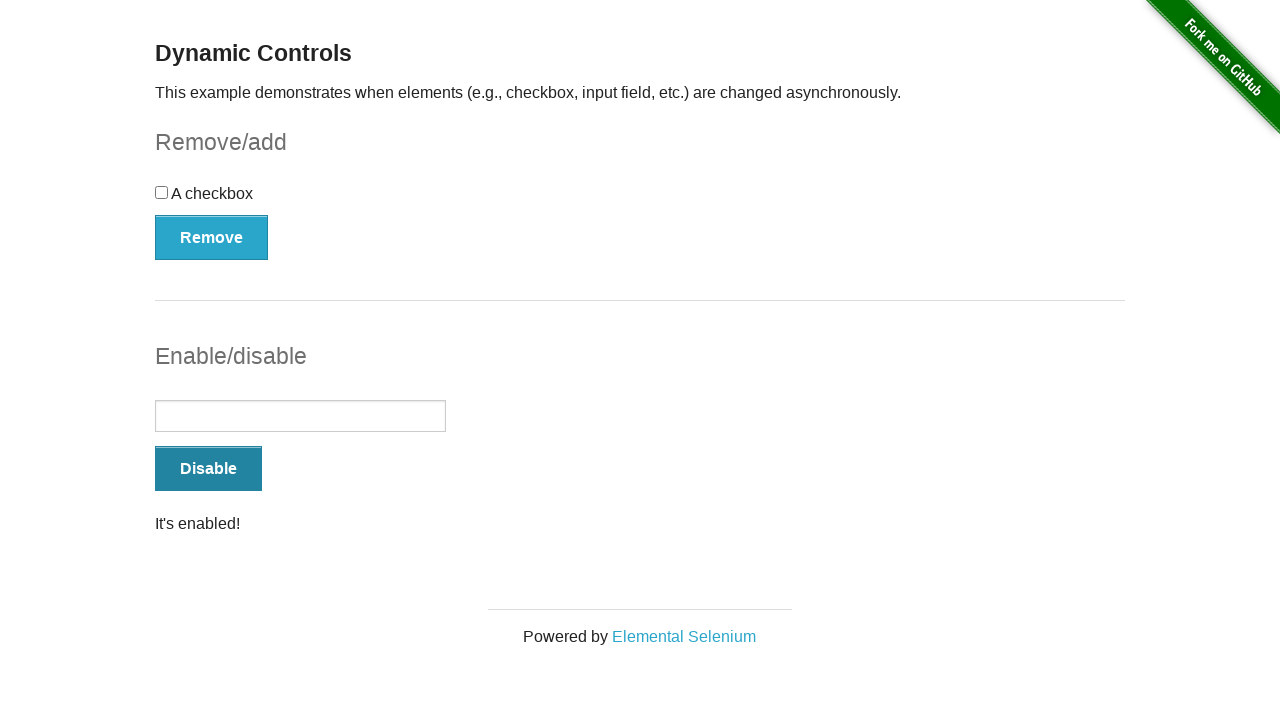

Typed 'Hello World' into the enabled input field on //*[@id="input-example"]/input
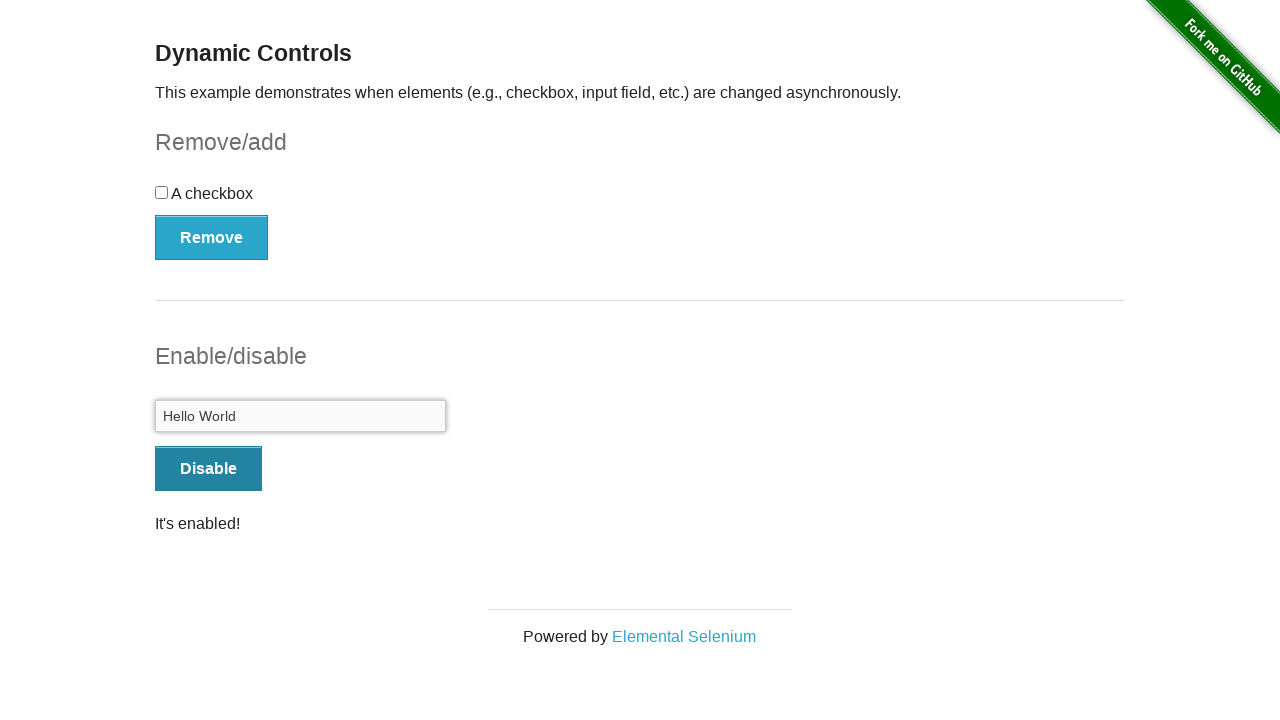

Clicked Disable button to disable the input field at (208, 469) on xpath=//*[@id="input-example"]/button
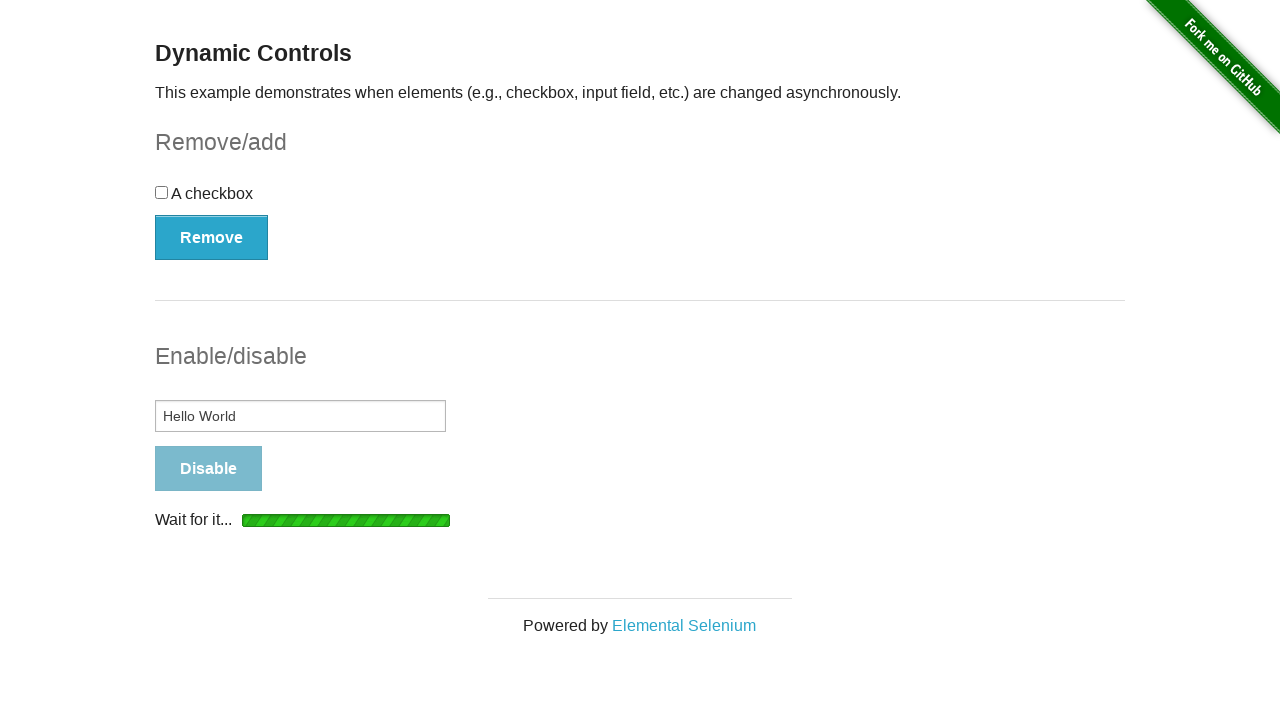

Status message appeared indicating field is disabled
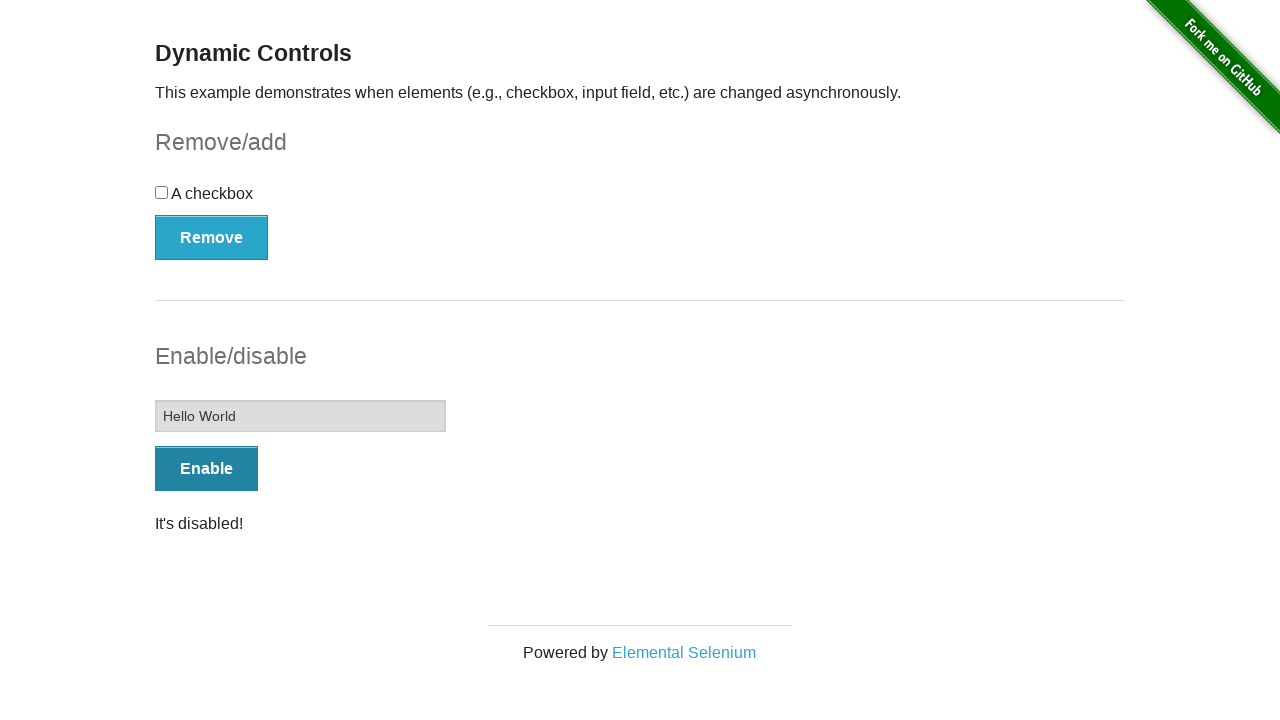

Waited 3 seconds for final UI state
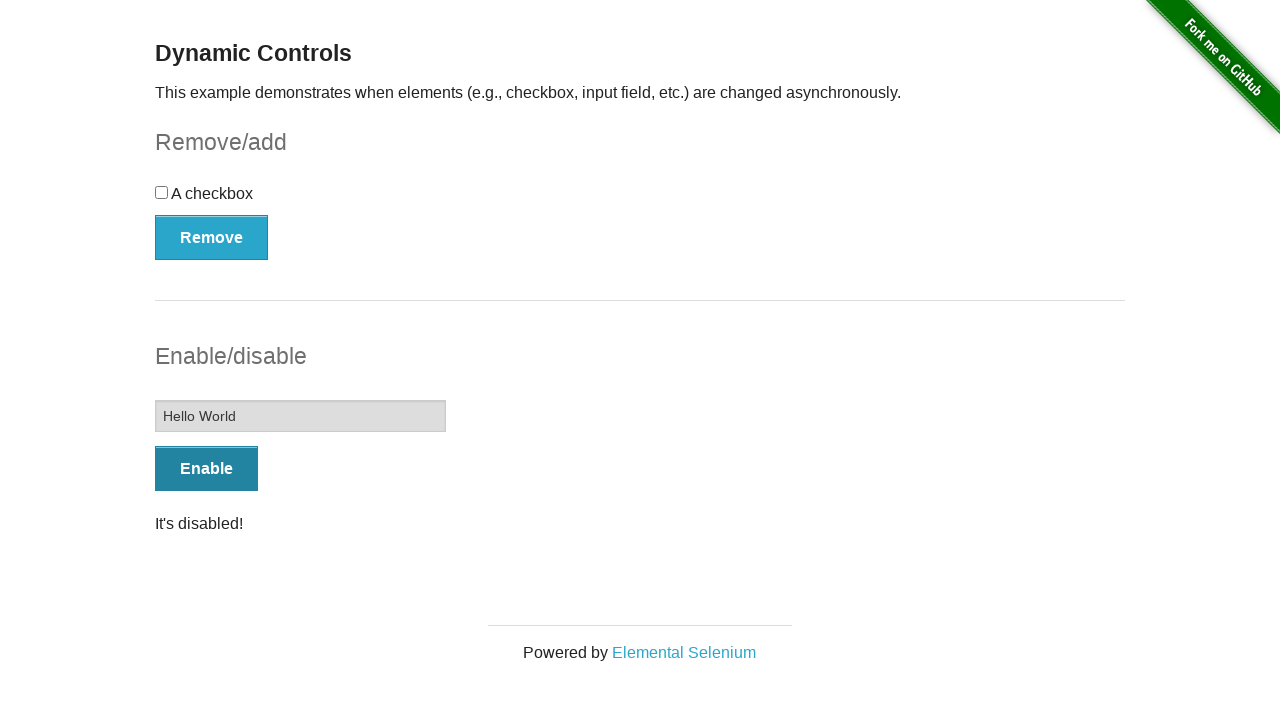

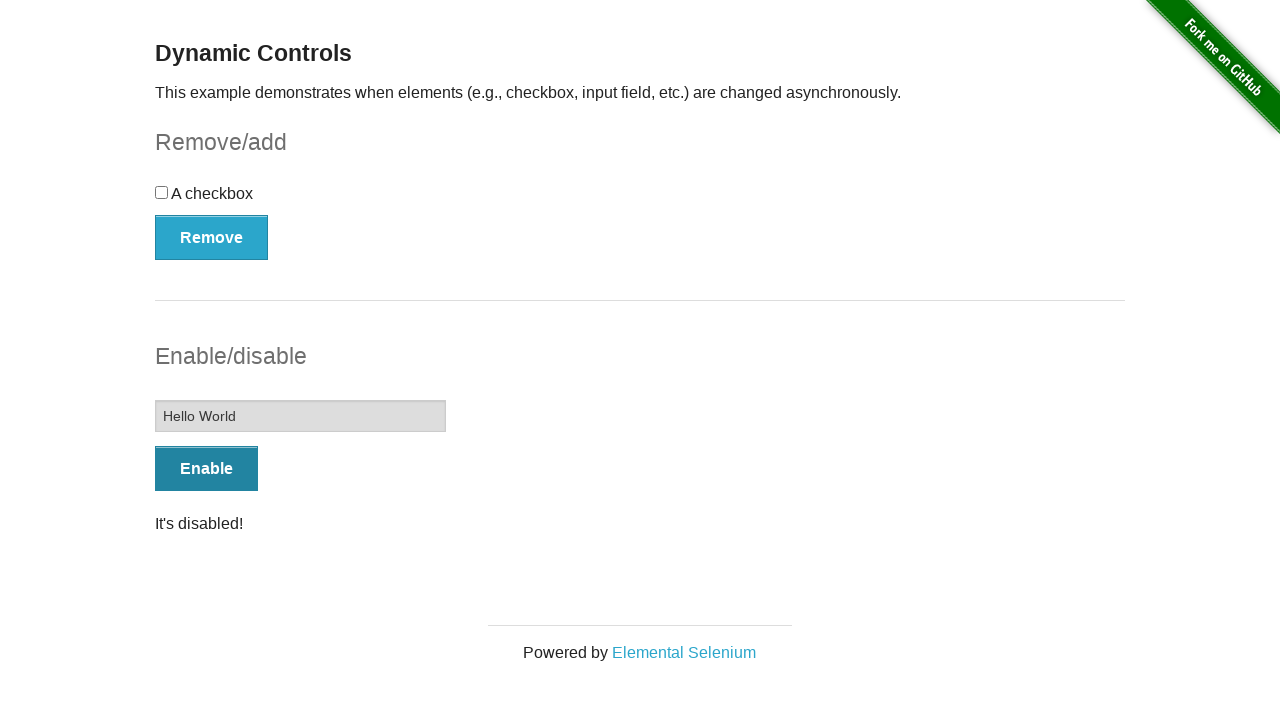